Tests filtering to display only active (non-completed) todo items

Starting URL: https://demo.playwright.dev/todomvc

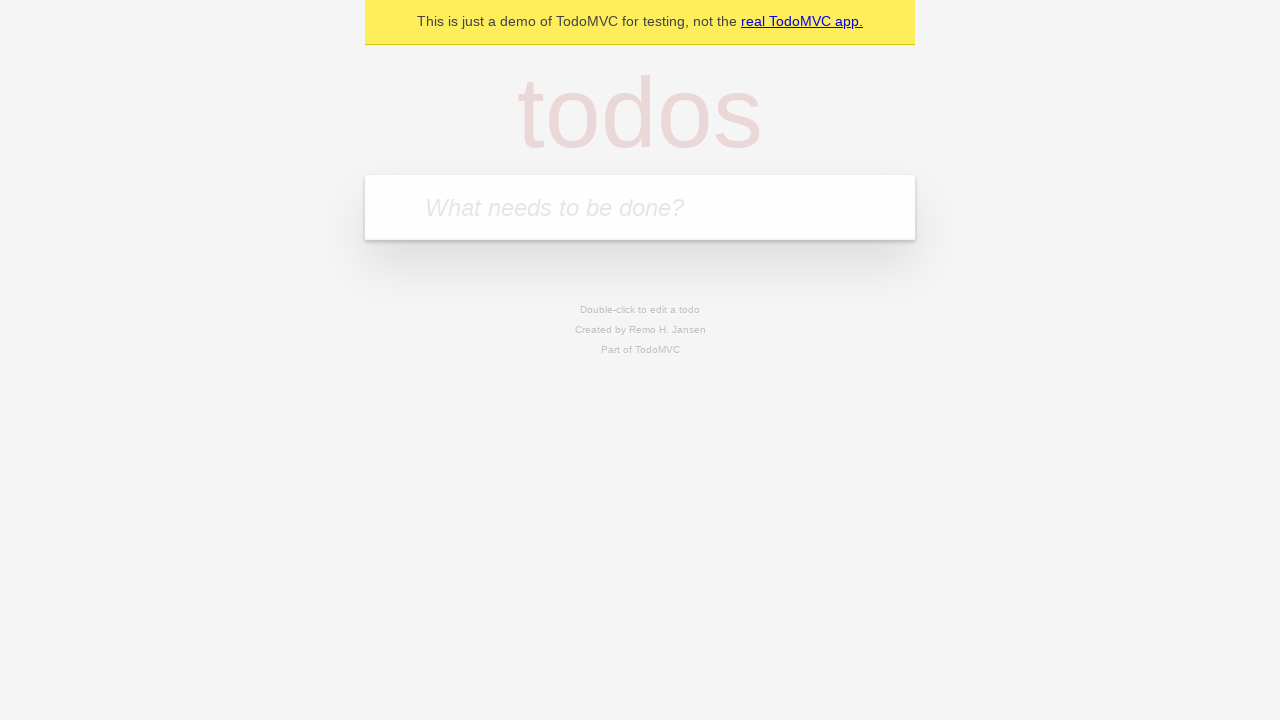

Filled todo input with 'buy some cheese' on internal:attr=[placeholder="What needs to be done?"i]
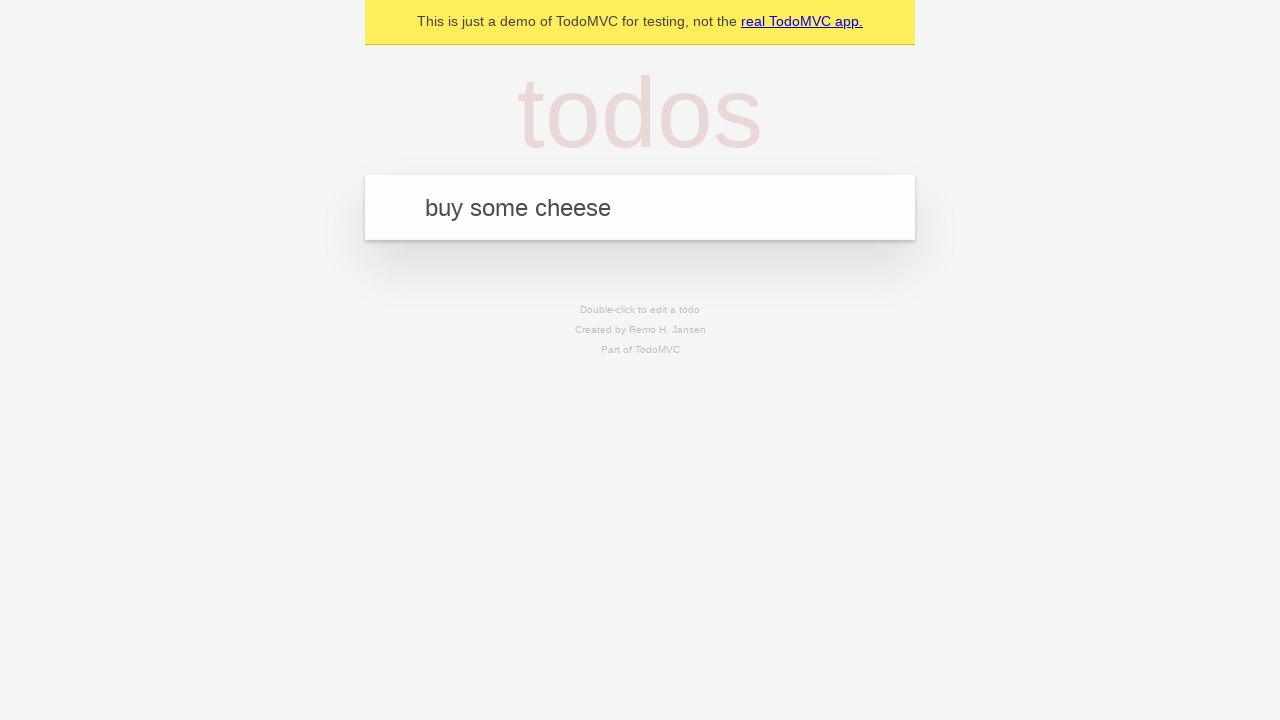

Pressed Enter to add first todo item on internal:attr=[placeholder="What needs to be done?"i]
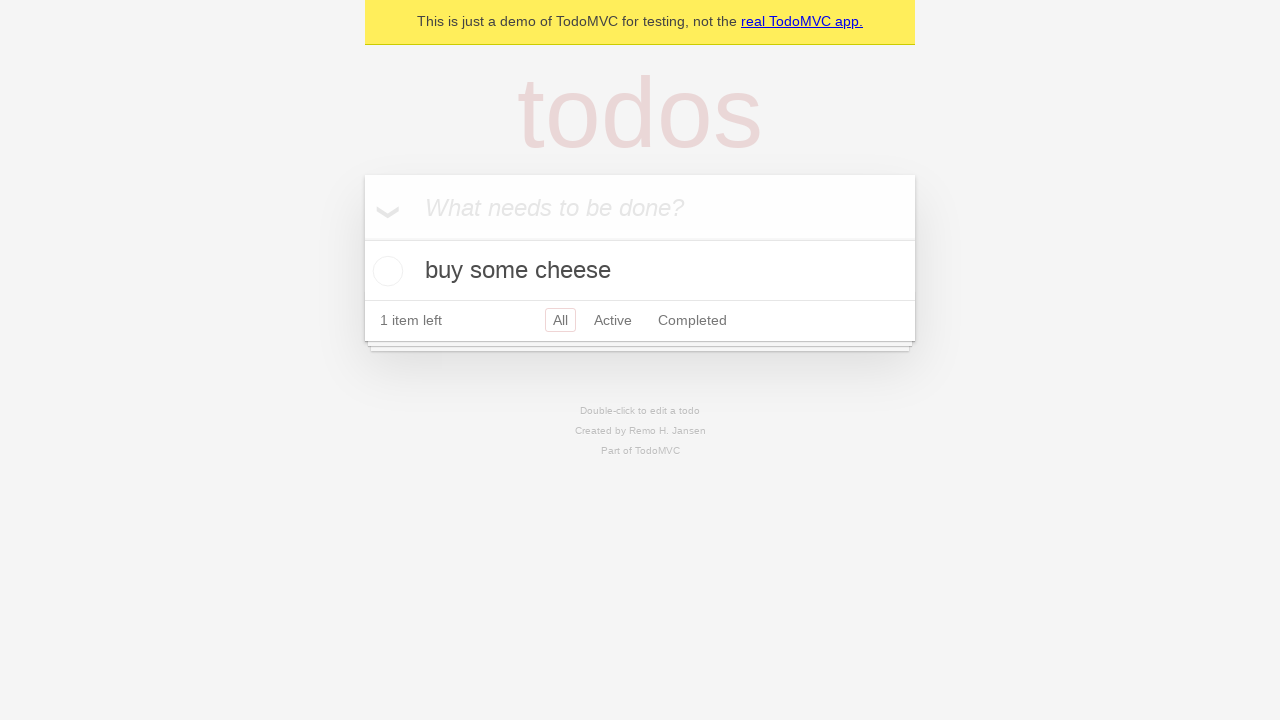

Filled todo input with 'feed the cat' on internal:attr=[placeholder="What needs to be done?"i]
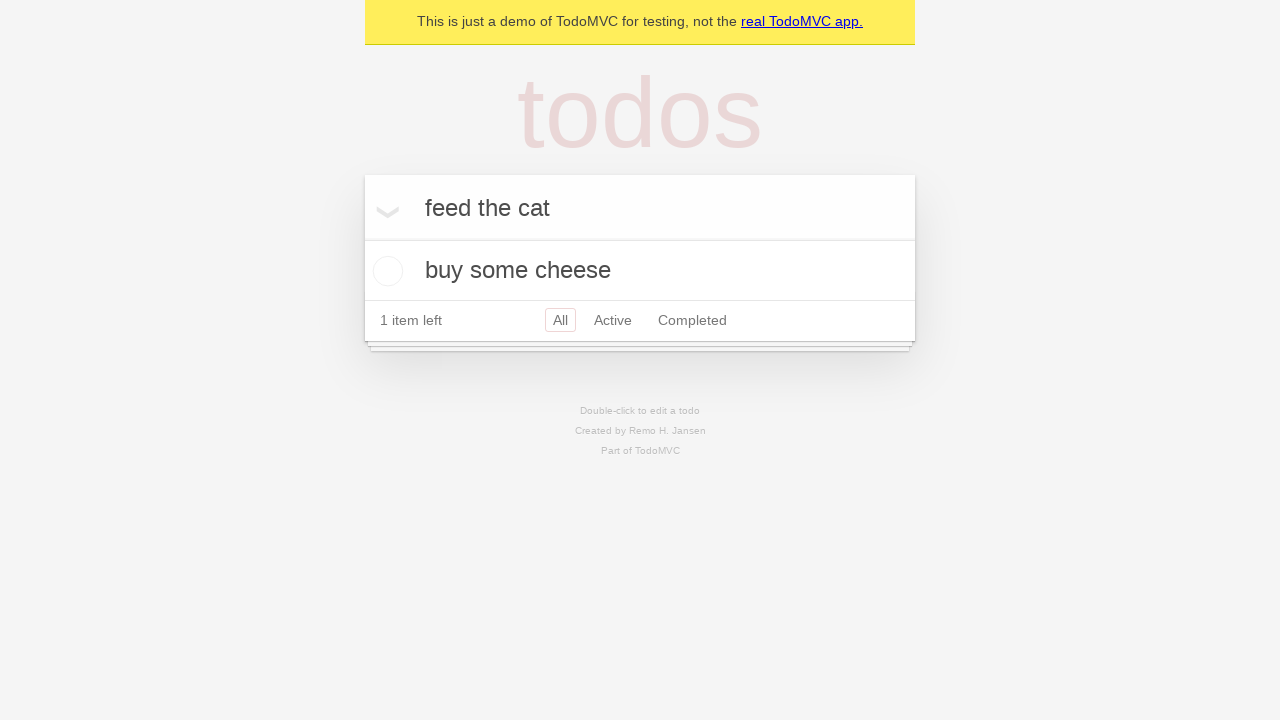

Pressed Enter to add second todo item on internal:attr=[placeholder="What needs to be done?"i]
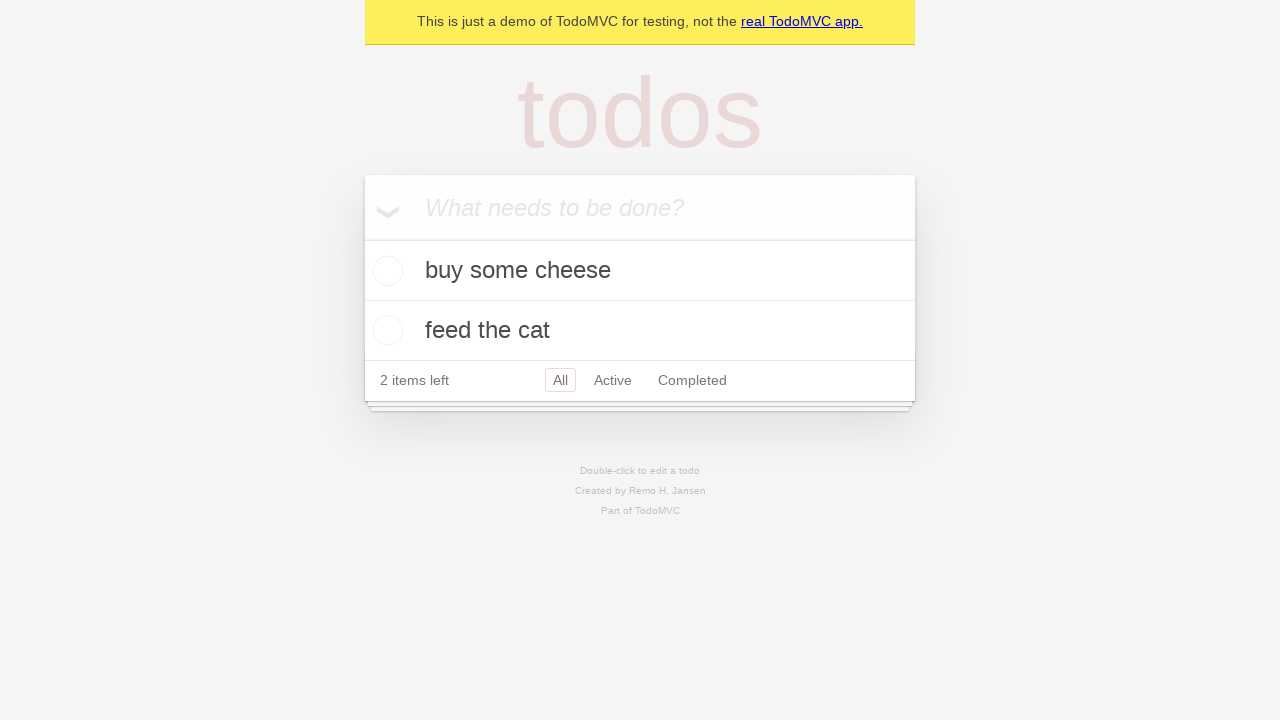

Filled todo input with 'book a doctors appointment' on internal:attr=[placeholder="What needs to be done?"i]
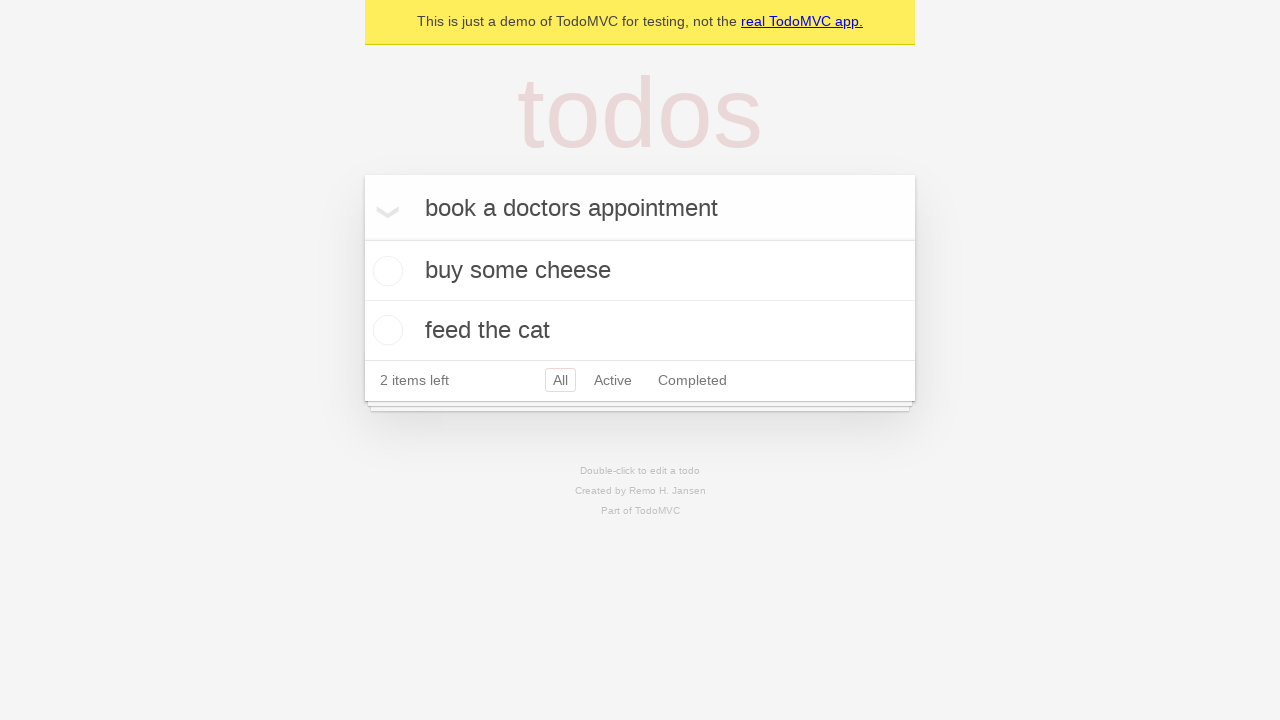

Pressed Enter to add third todo item on internal:attr=[placeholder="What needs to be done?"i]
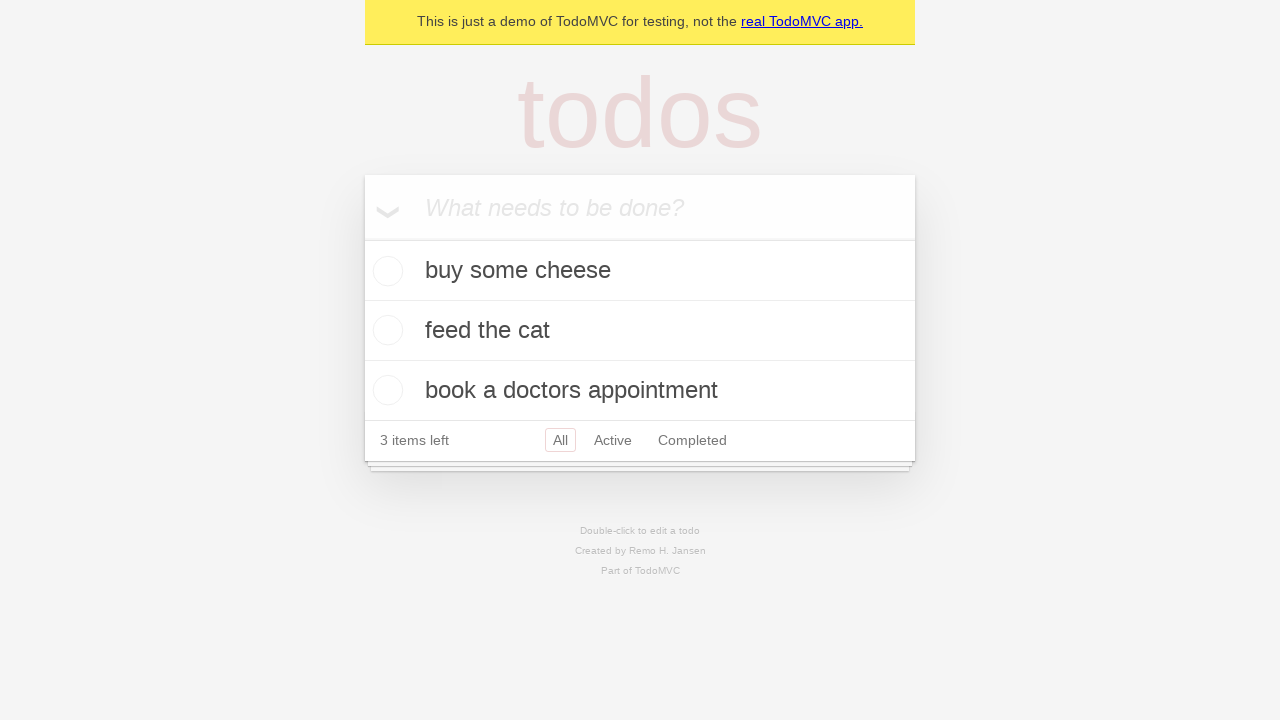

Waited for todo items to appear in the DOM
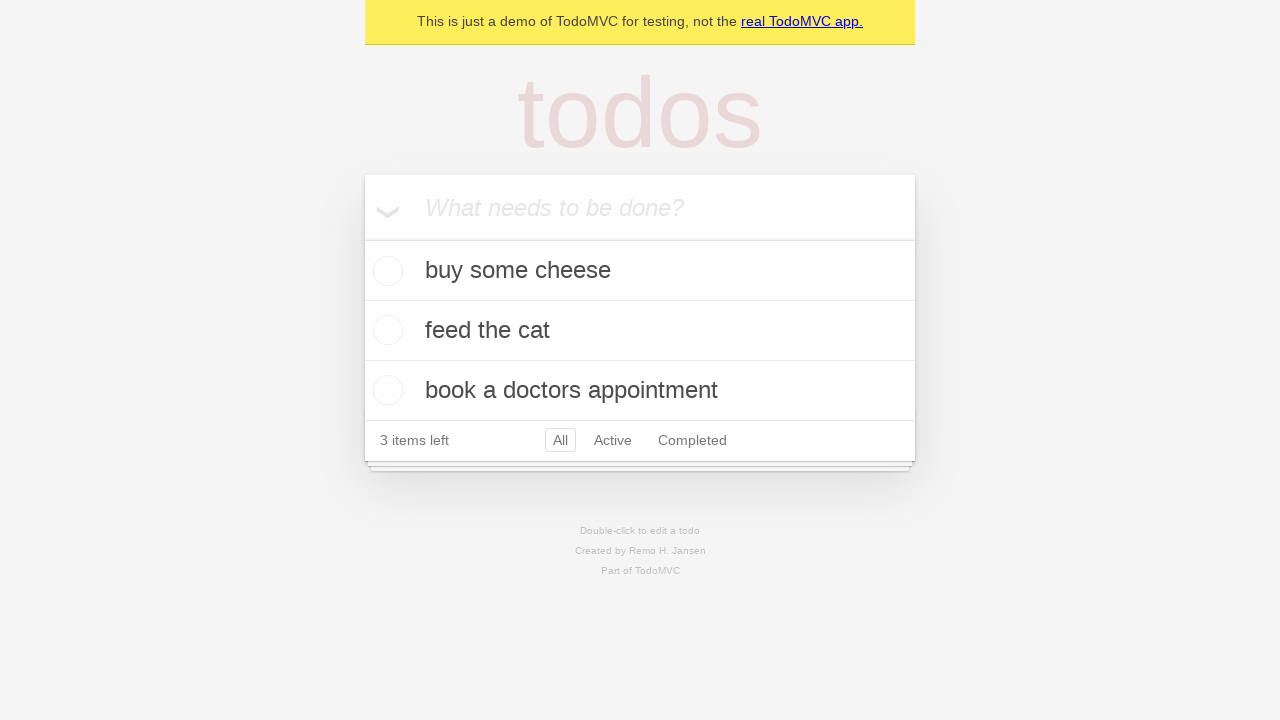

Checked the second todo item (marked as completed) at (385, 330) on internal:testid=[data-testid="todo-item"s] >> nth=1 >> internal:role=checkbox
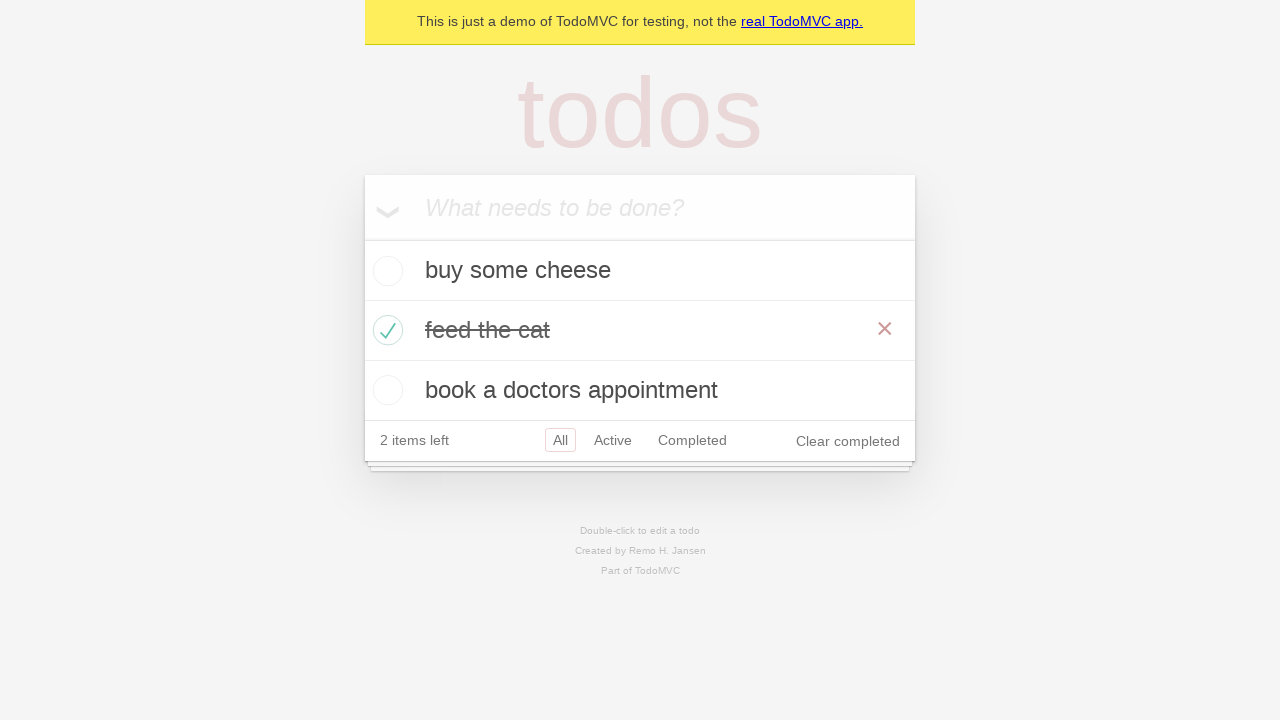

Clicked the Active filter to display only non-completed items at (613, 440) on internal:role=link[name="Active"i]
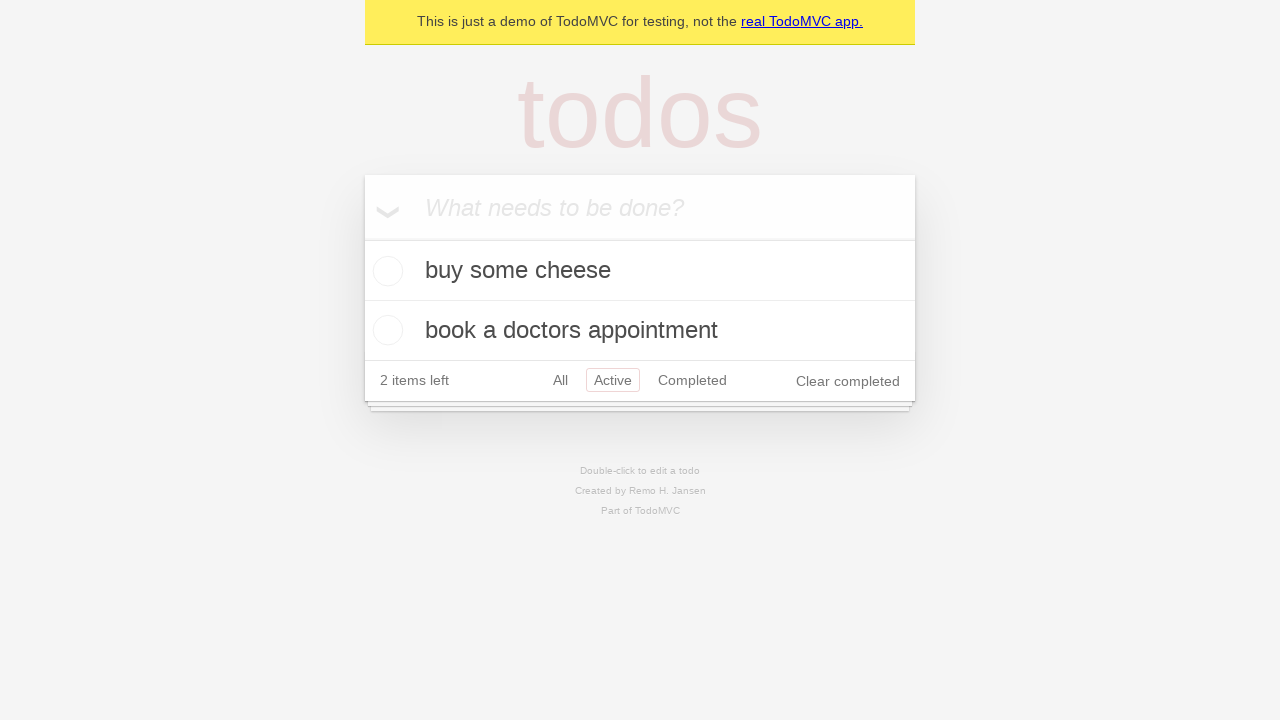

Waited for filtered view to show exactly 2 active todo items
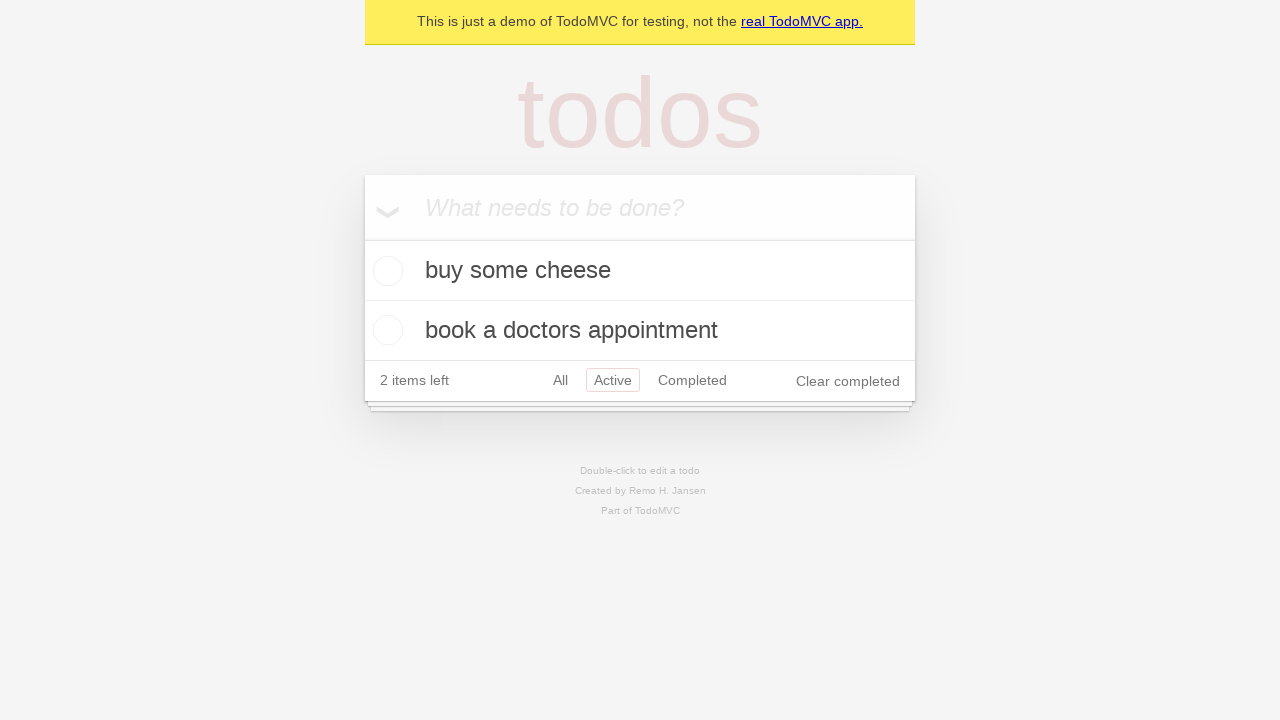

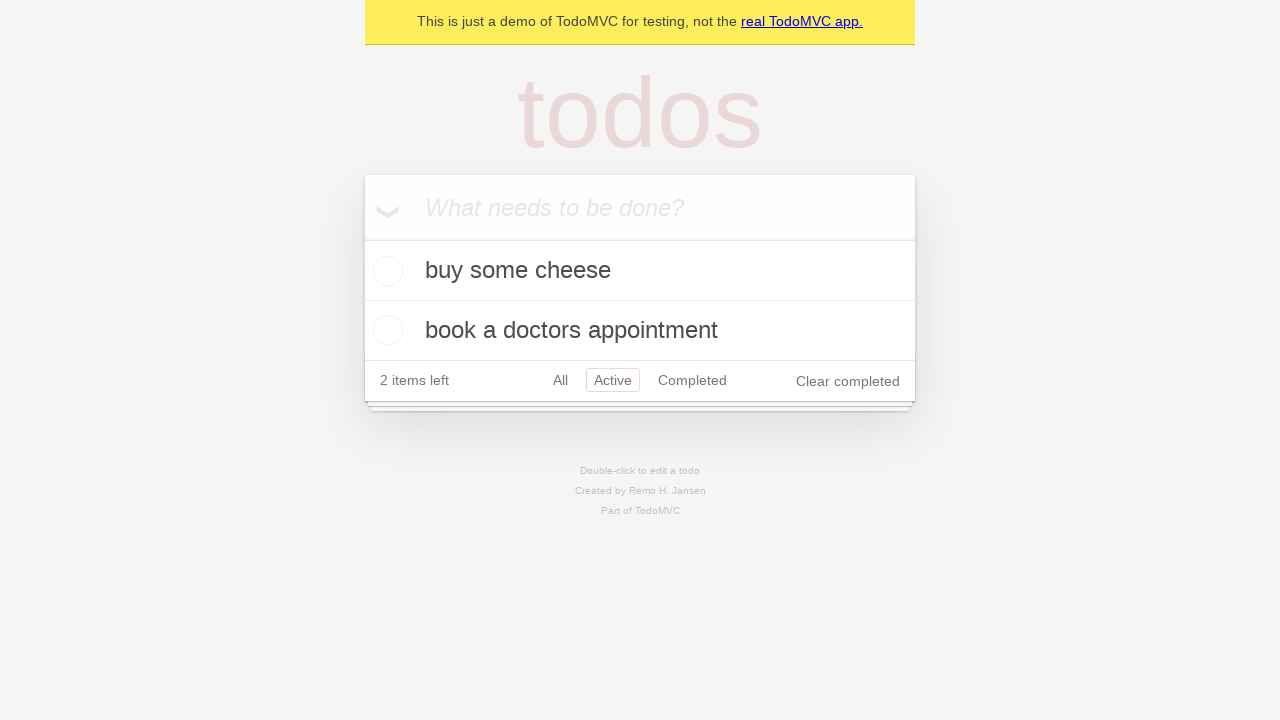